Navigates to example.com, finds an anchor element, and clicks on it to follow the link

Starting URL: https://example.com

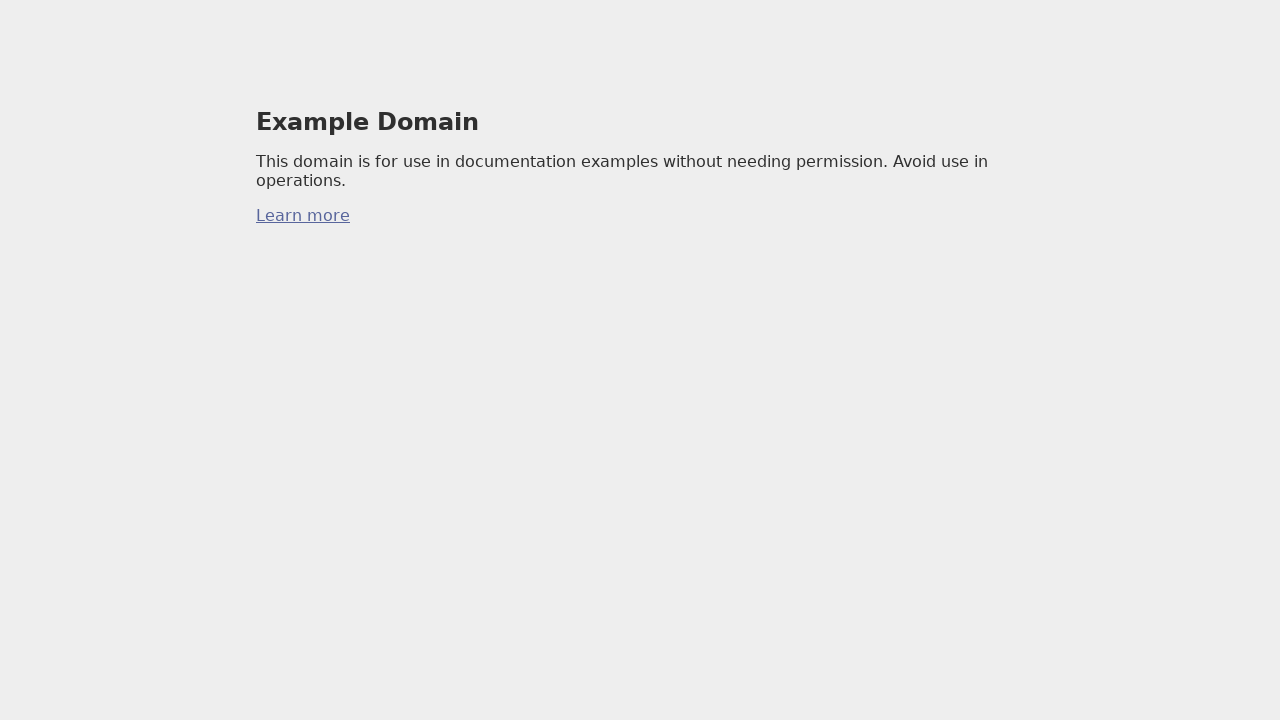

Found first anchor element on example.com
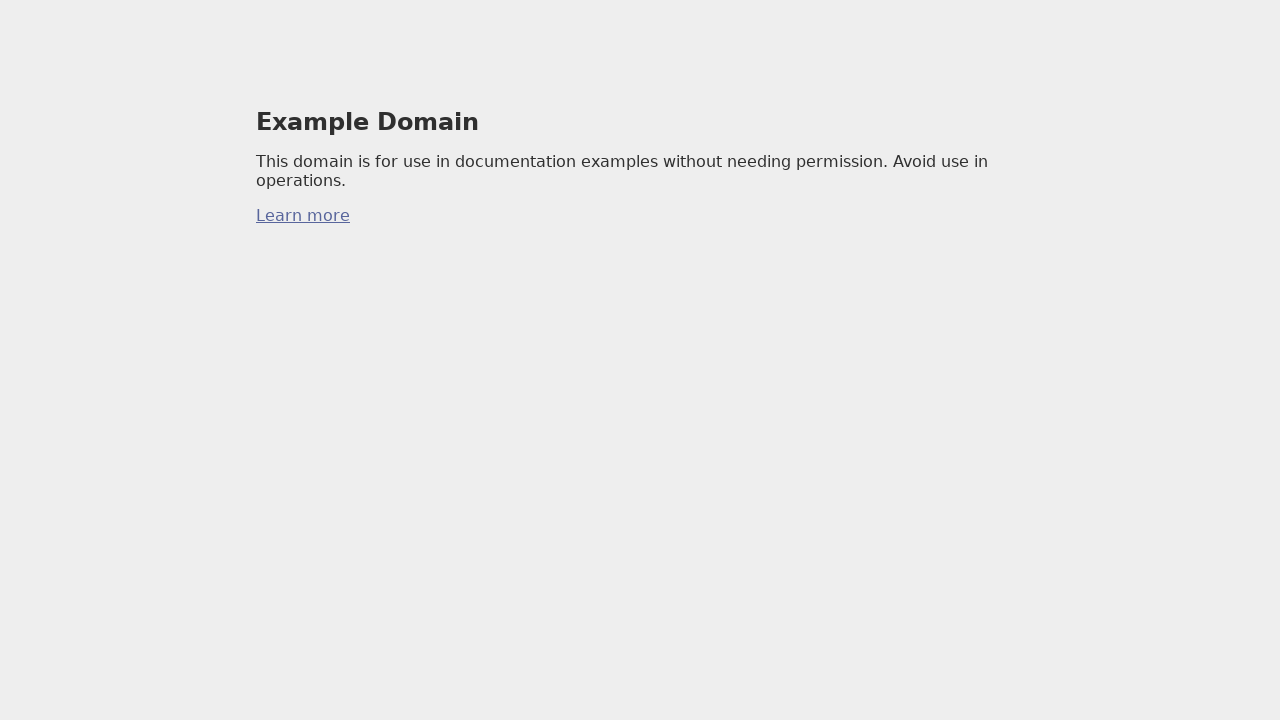

Clicked anchor element to follow the link
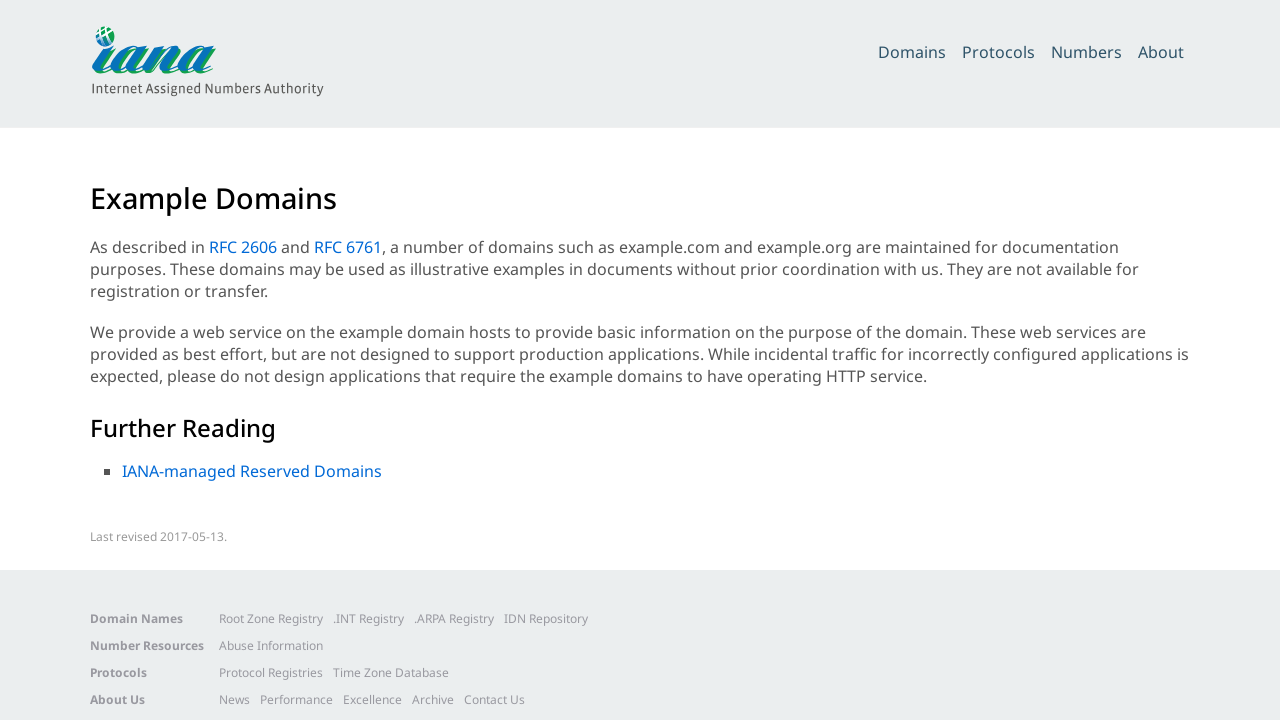

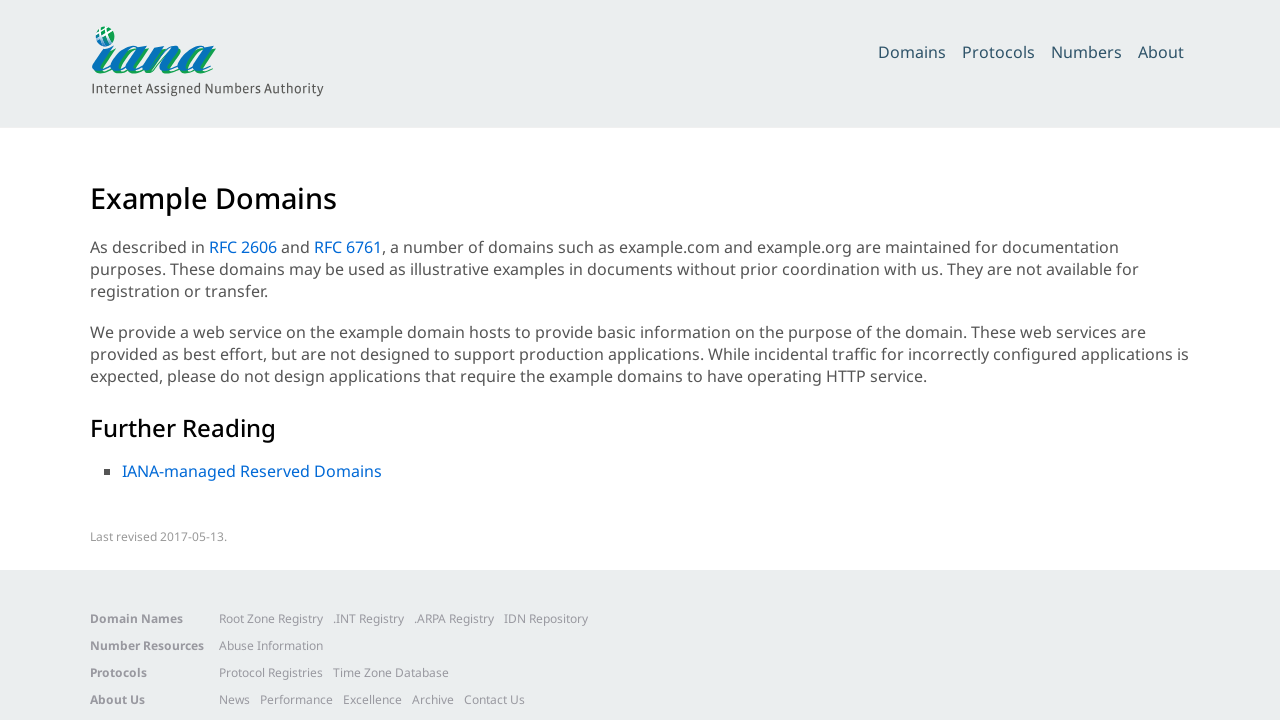